Tests frame handling by switching between main page and iframe, filling text fields and selecting dropdown options within frames

Starting URL: https://www.hyrtutorials.com/p/frames-practice.html

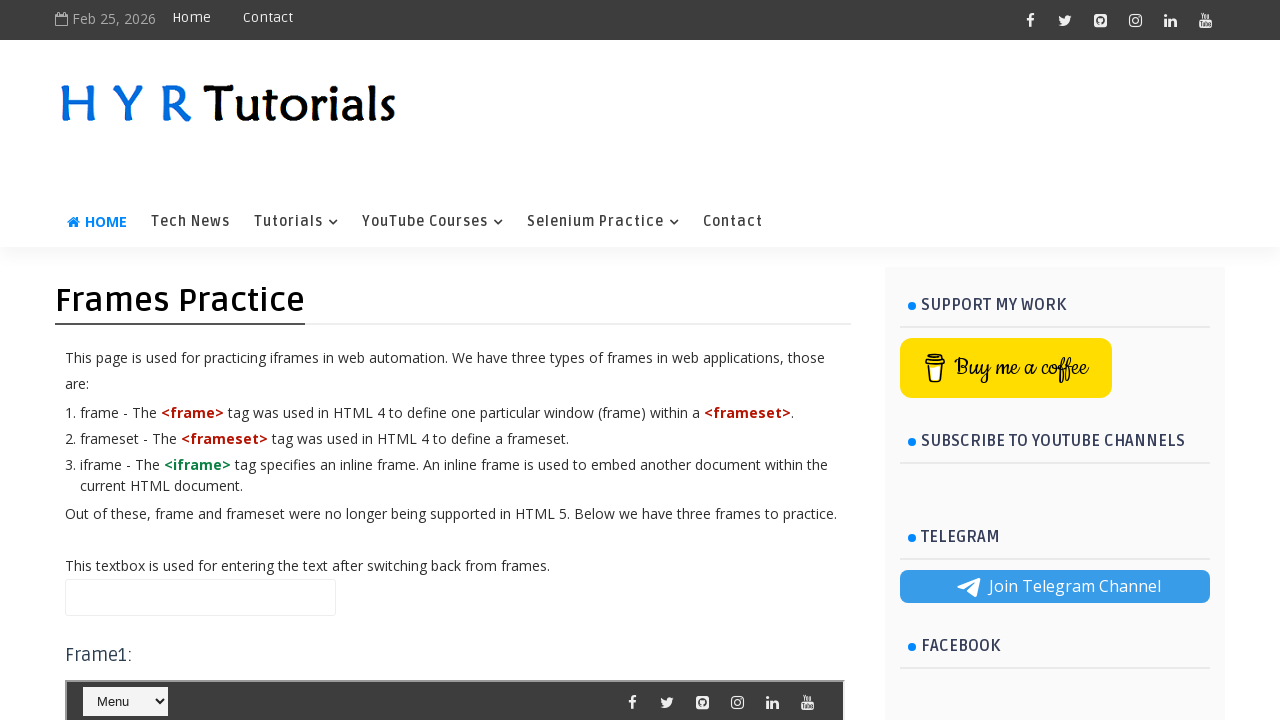

Filled name field on main page with 'Text in main page' on #name
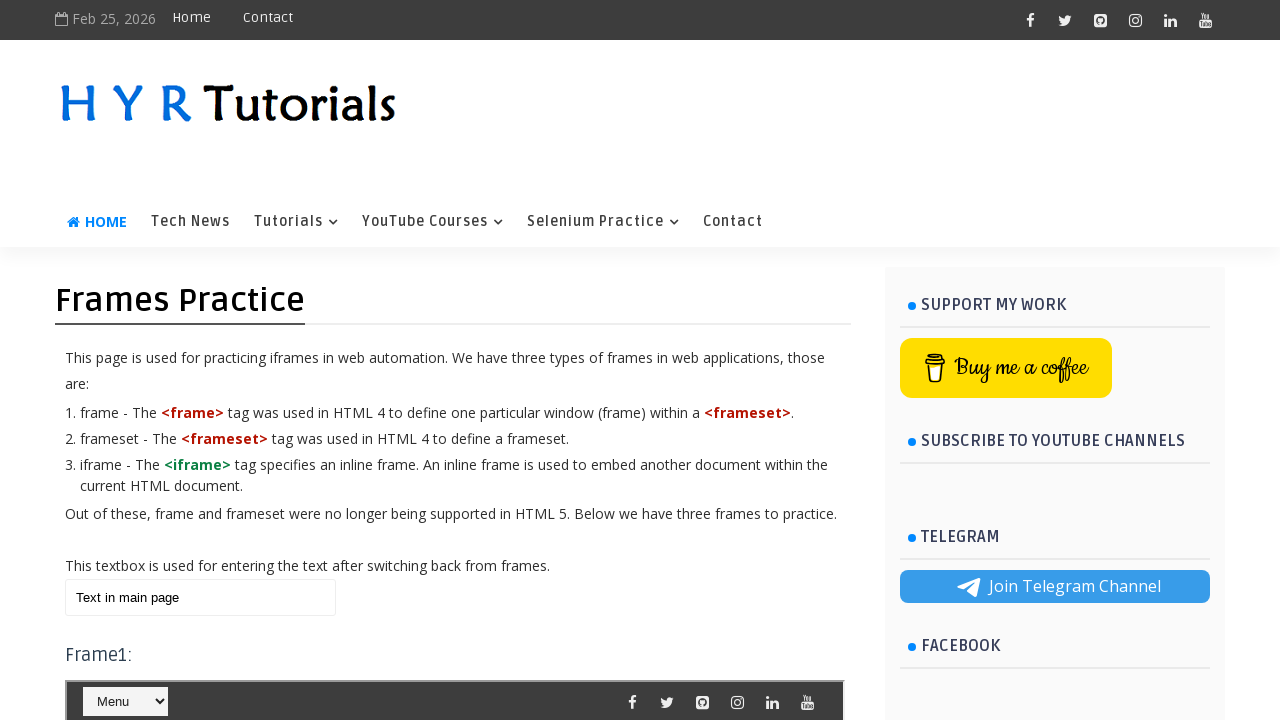

Located iframe with id 'frm1'
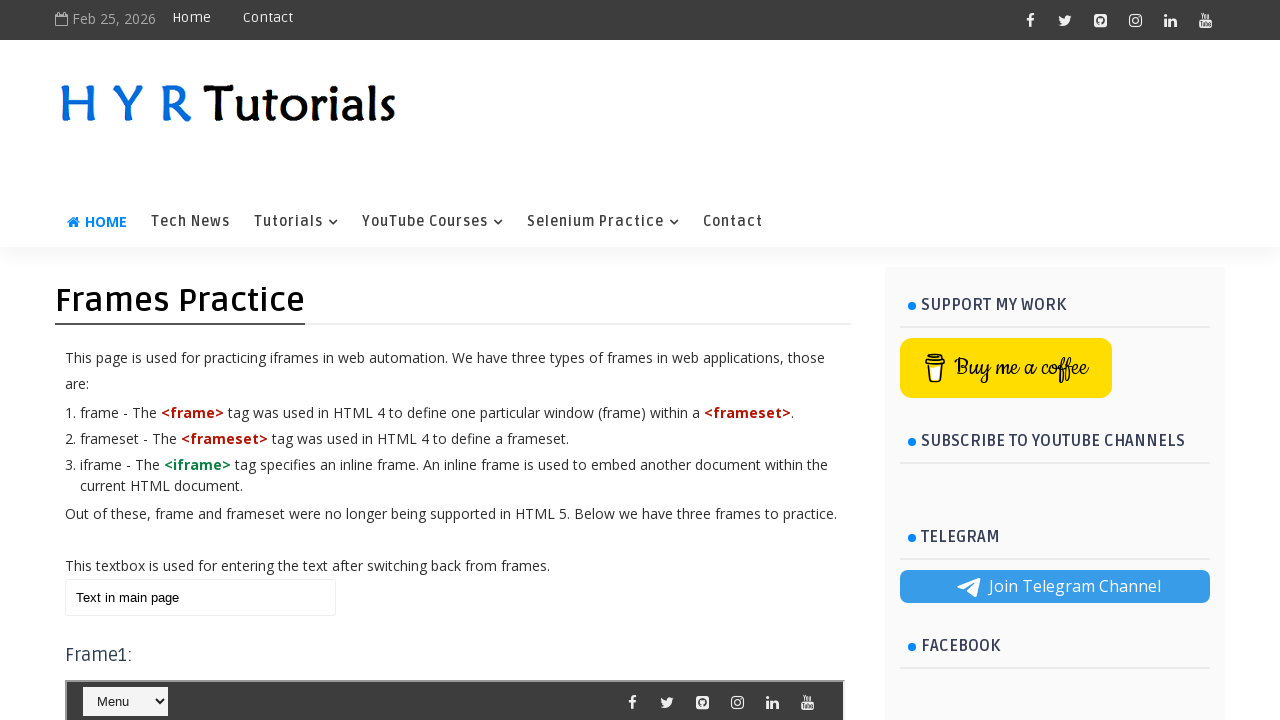

Selected option at index 5 from dropdown in frame 1 on #frm1 >> internal:control=enter-frame >> #selectnav1
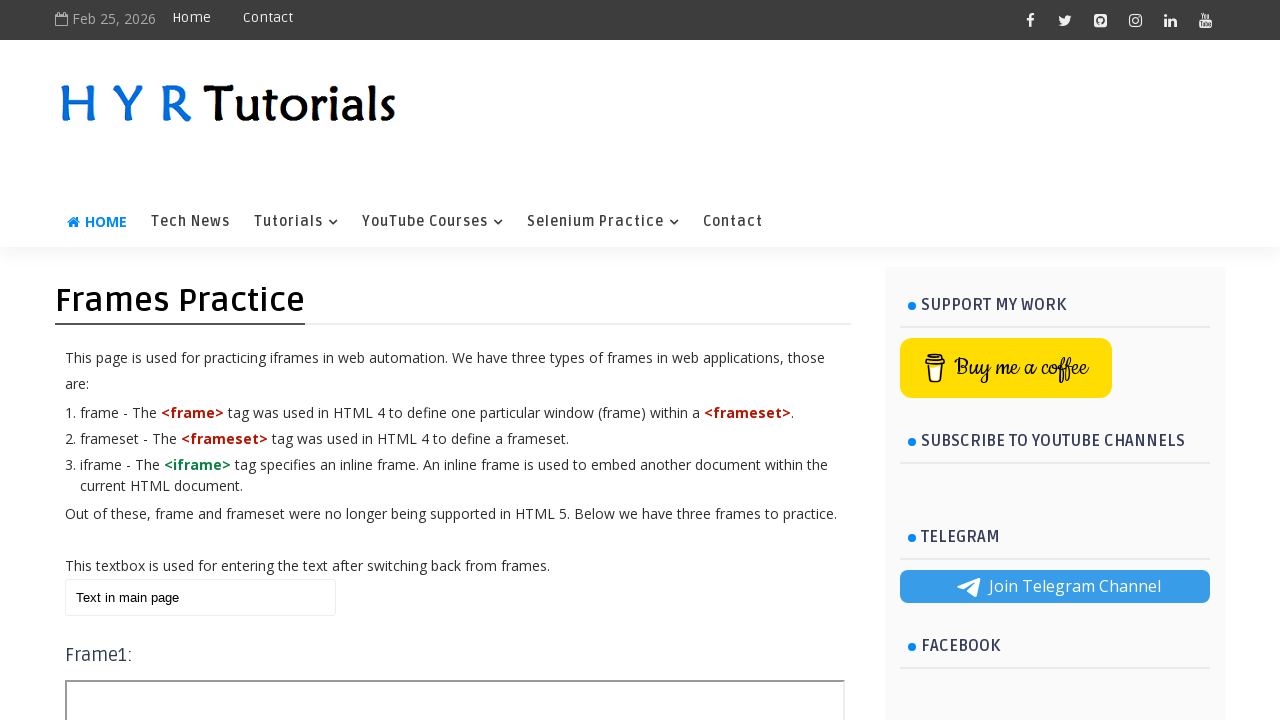

Cleared name field on main page on #name
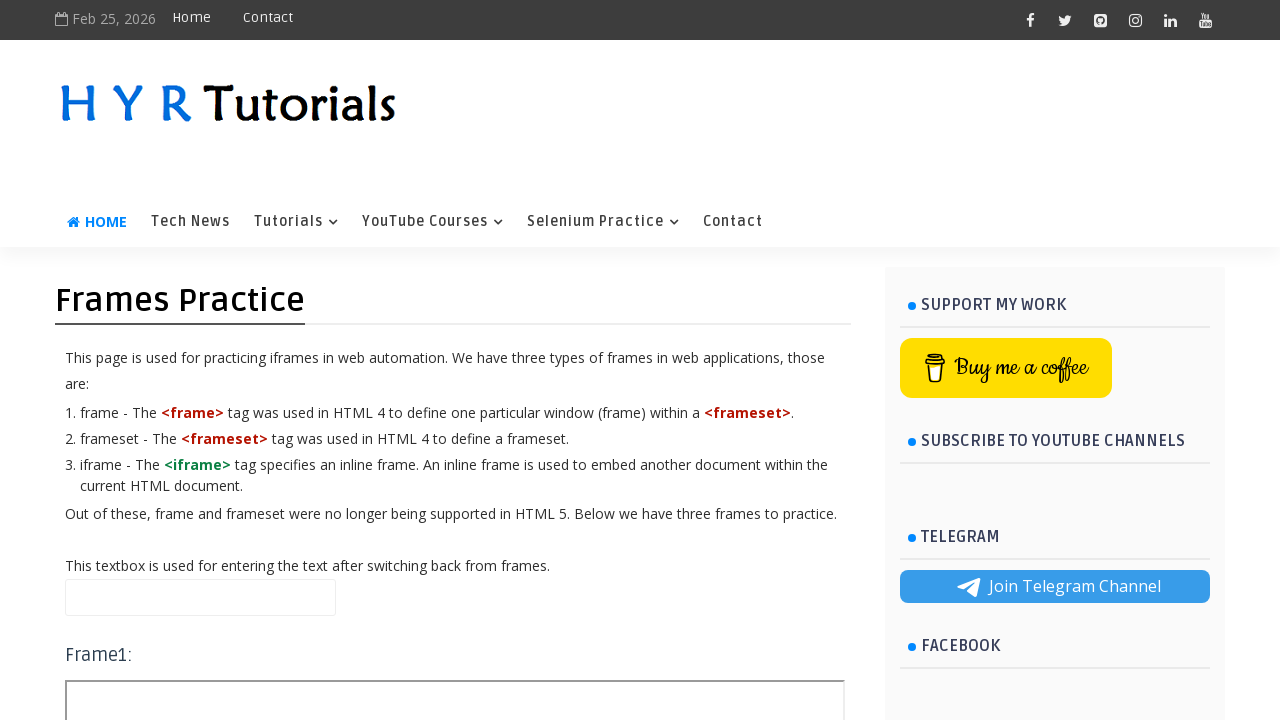

Filled name field on main page with 'Text in main page after child' on #name
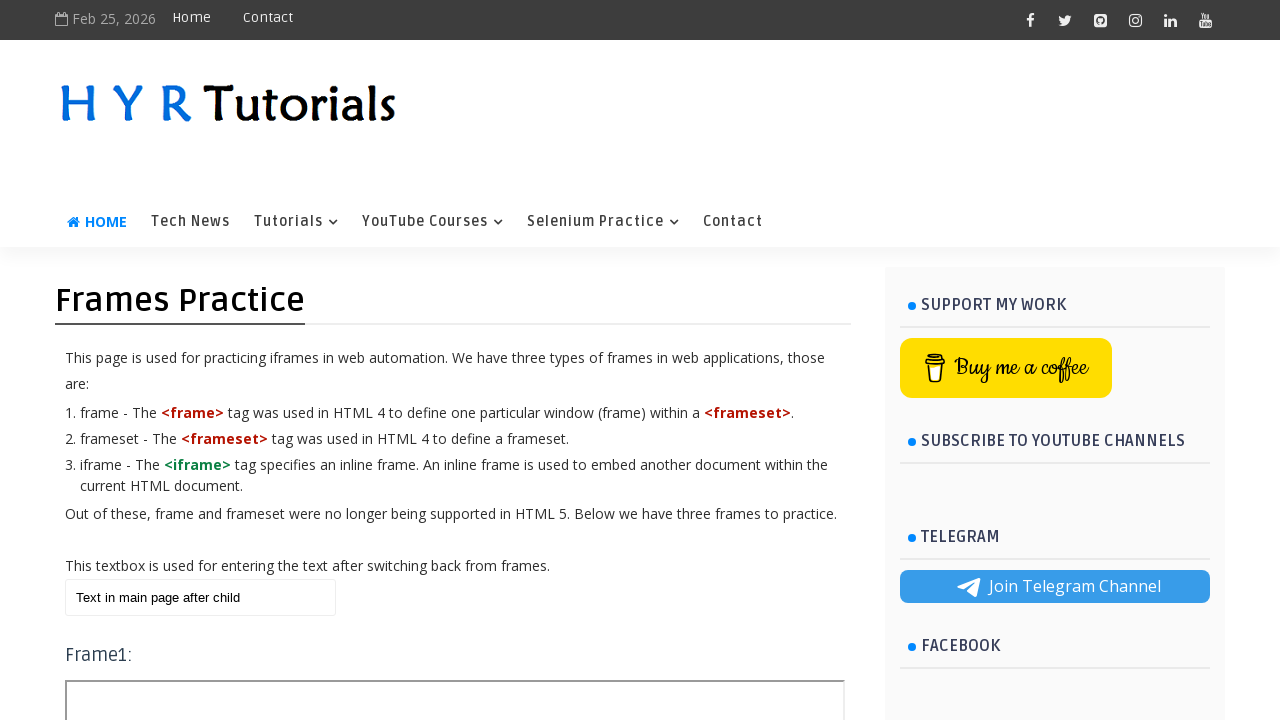

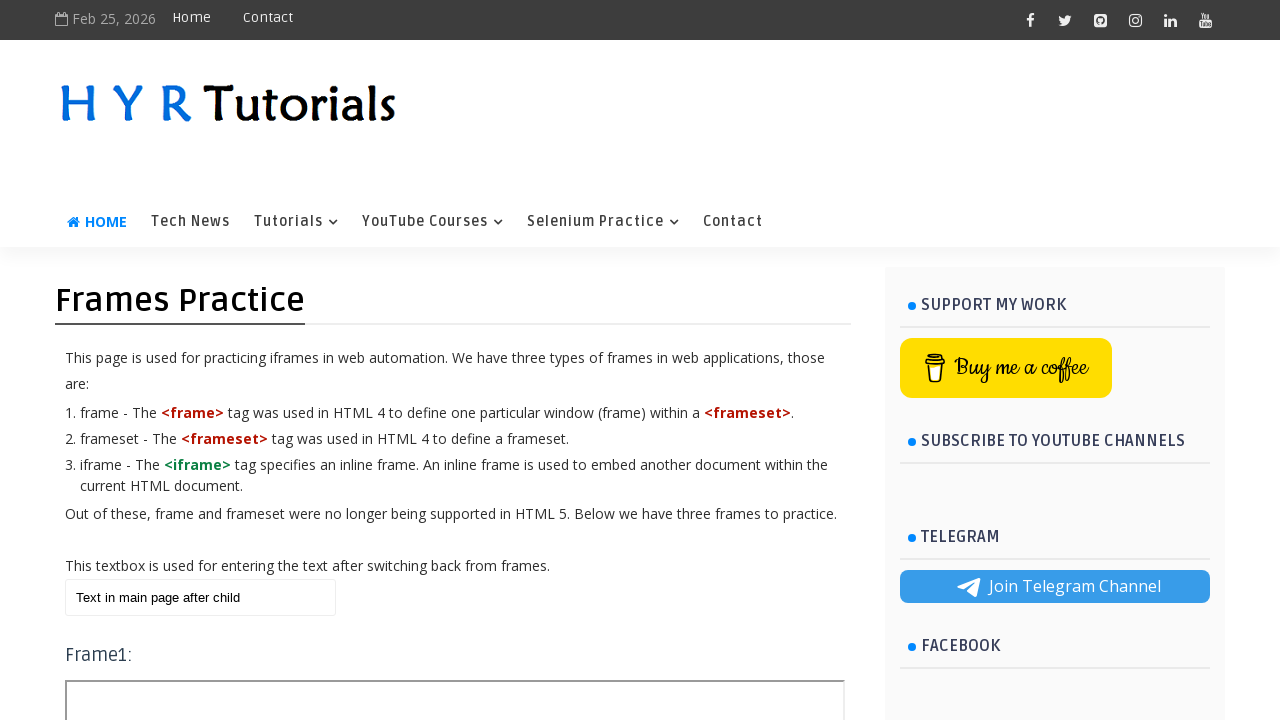